Tests drag and drop functionality using the page.drag_and_drop method with selectors

Starting URL: https://practice.expandtesting.com/drag-and-drop

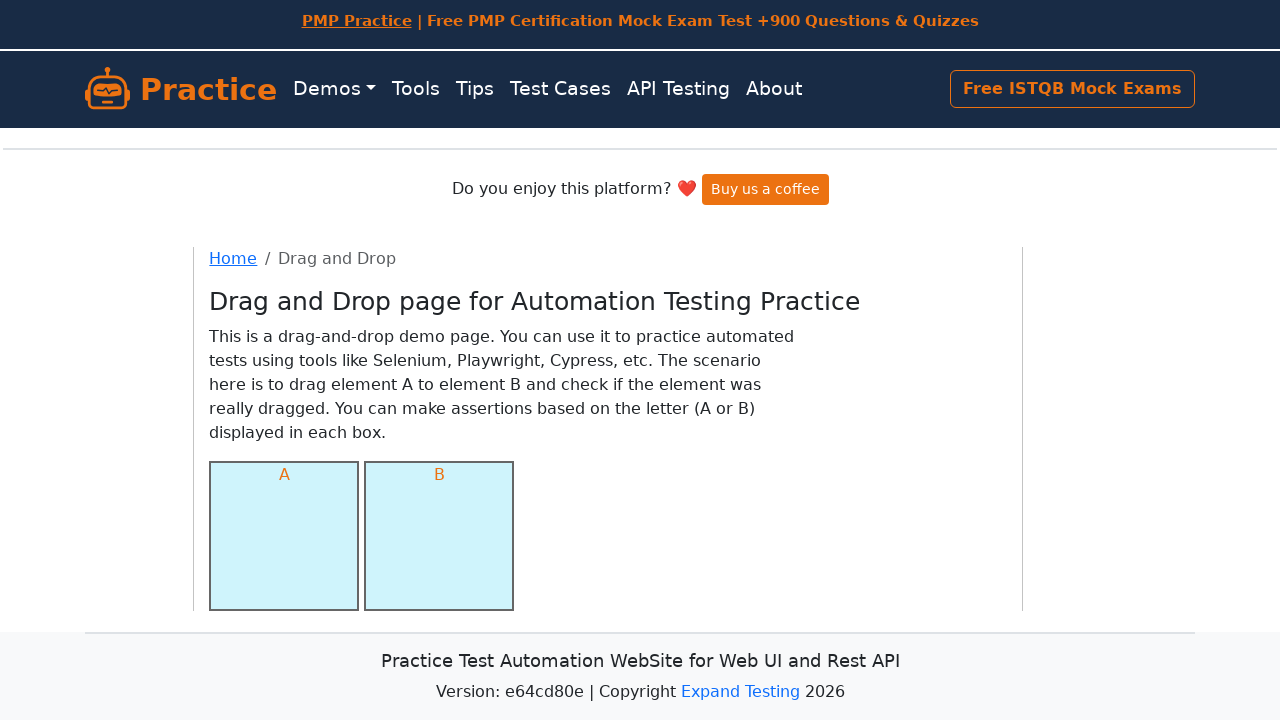

Dragged column A and dropped it onto column B at (439, 536)
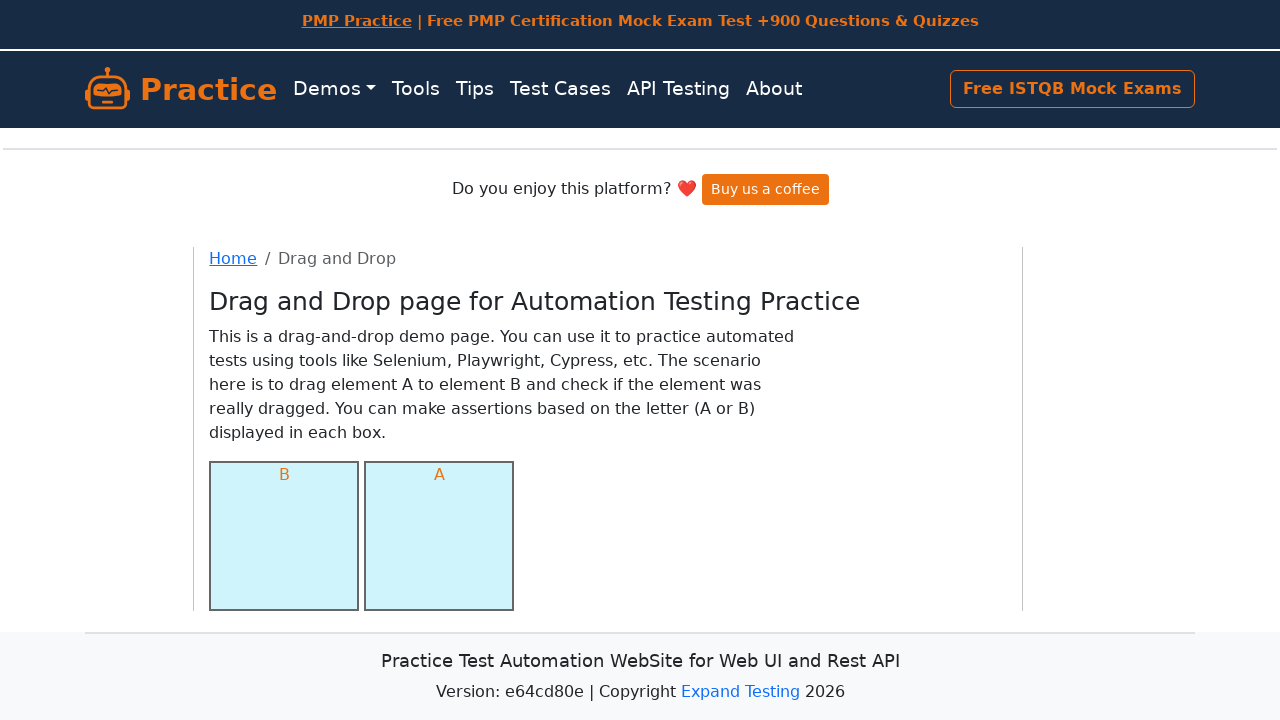

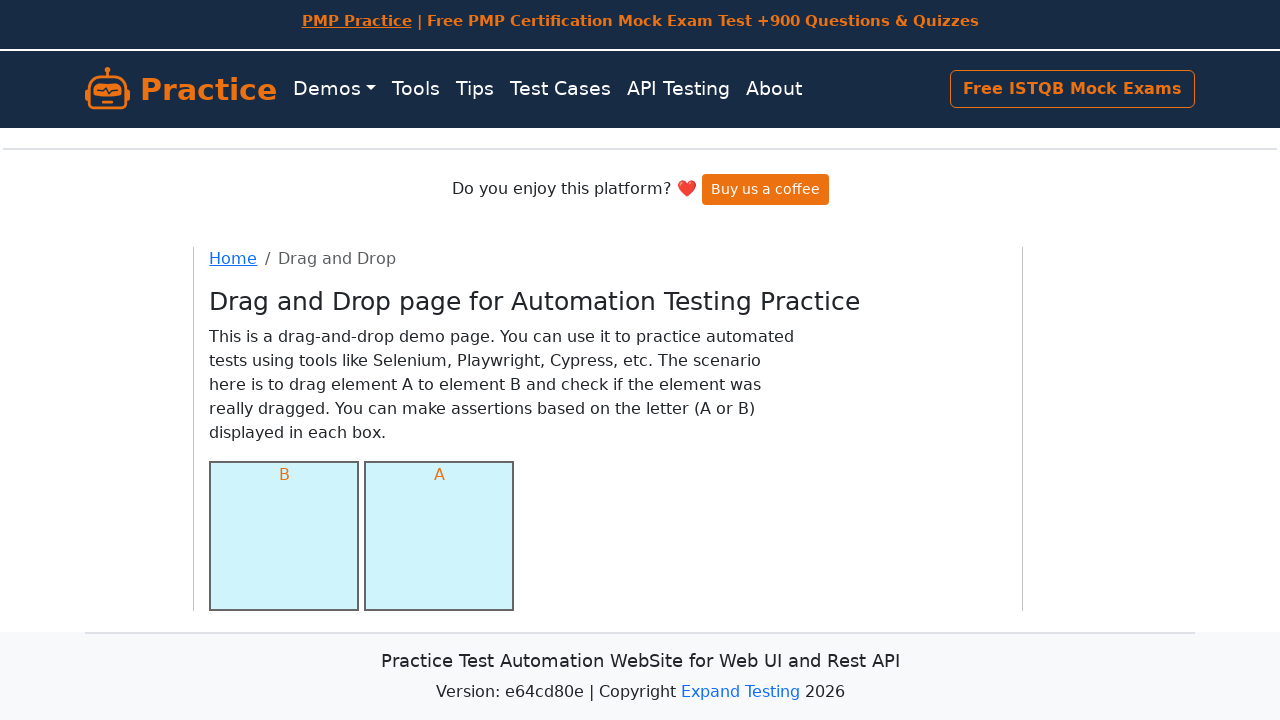